Tests element highlighting functionality by navigating to a page with many elements, locating a specific element by ID, and applying a visual highlight style (red dashed border) to it using JavaScript execution.

Starting URL: http://the-internet.herokuapp.com/large

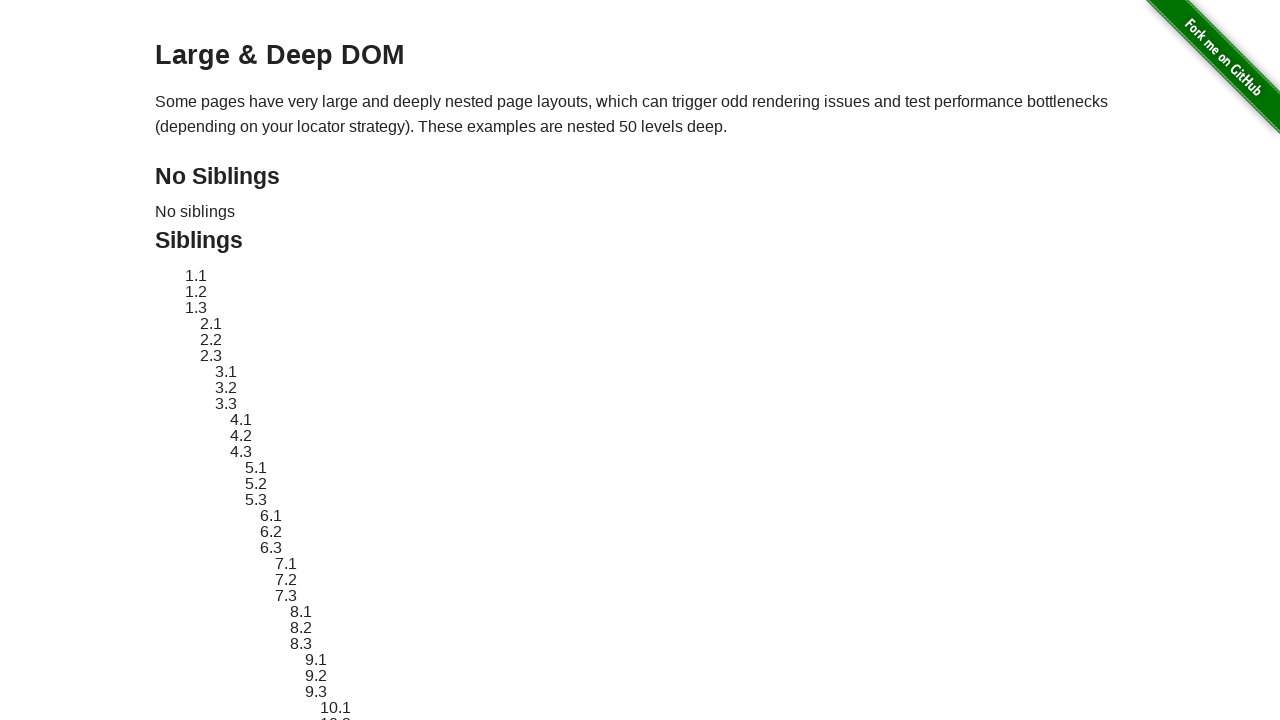

Located and waited for element with ID 'sibling-2.3' to be present
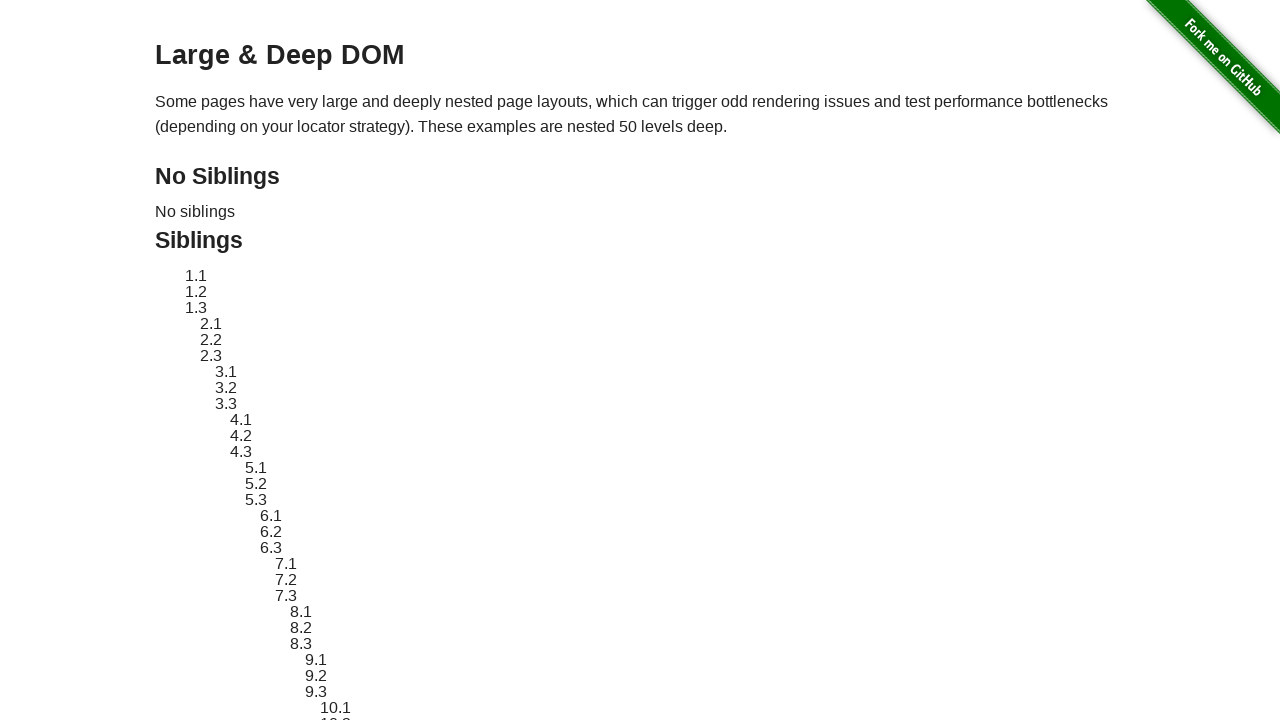

Retrieved and stored original style attribute of the element
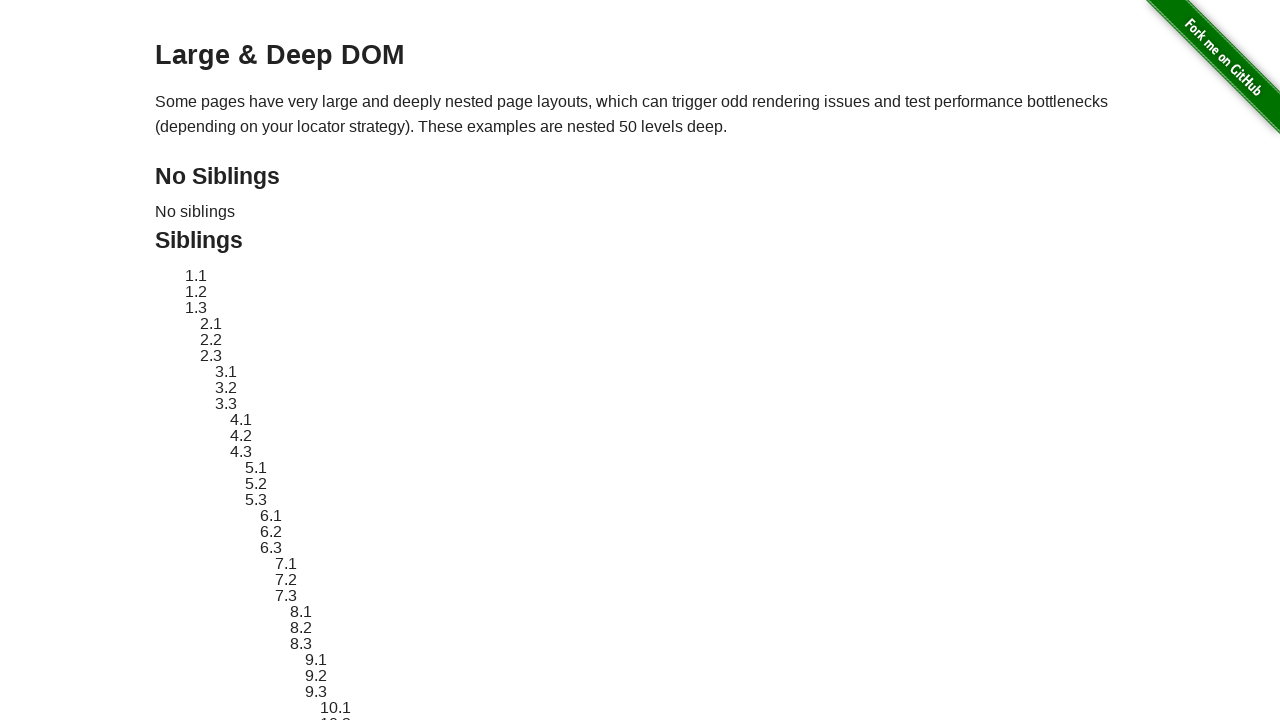

Applied red dashed border highlight style to the element
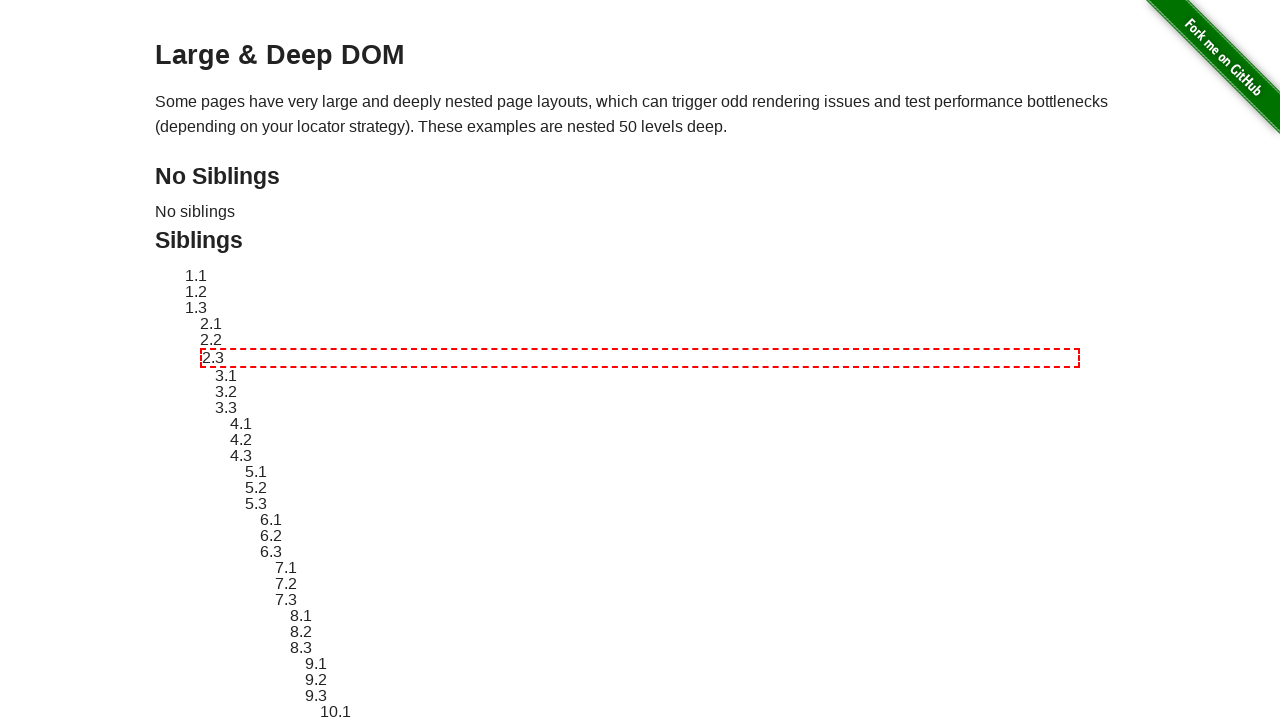

Waited 3 seconds to display the highlight effect
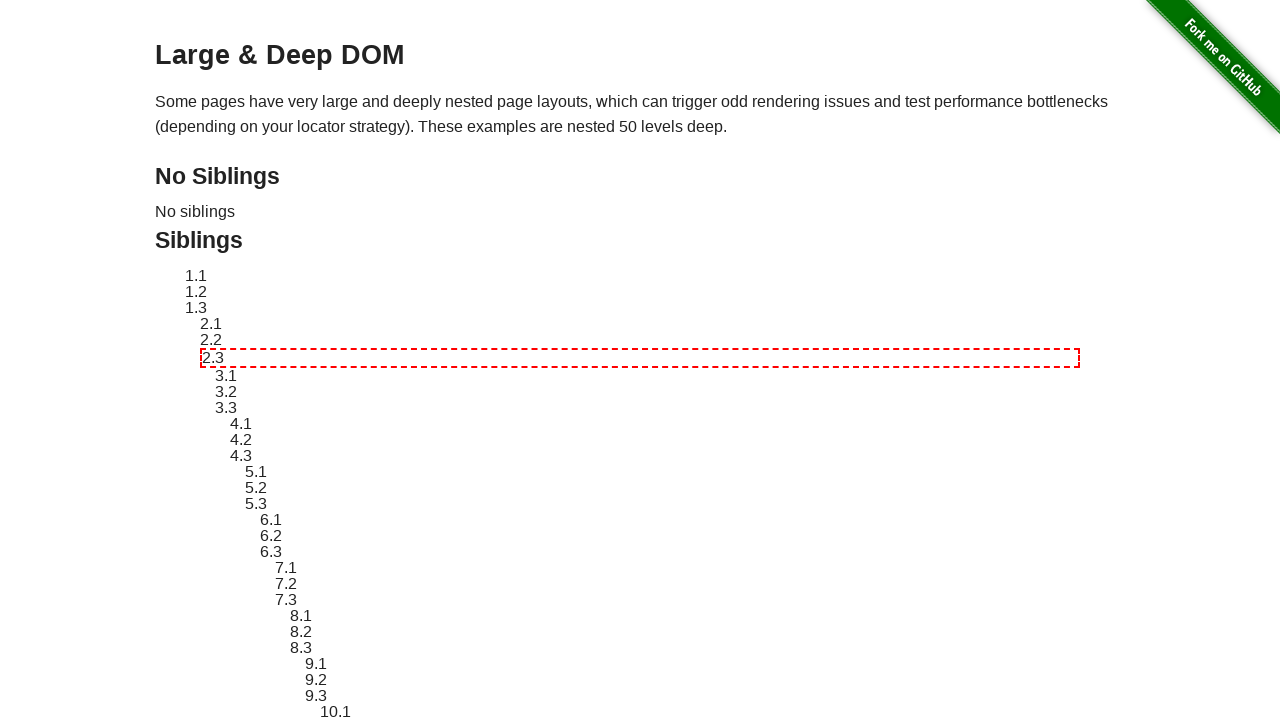

Reverted element style back to original state
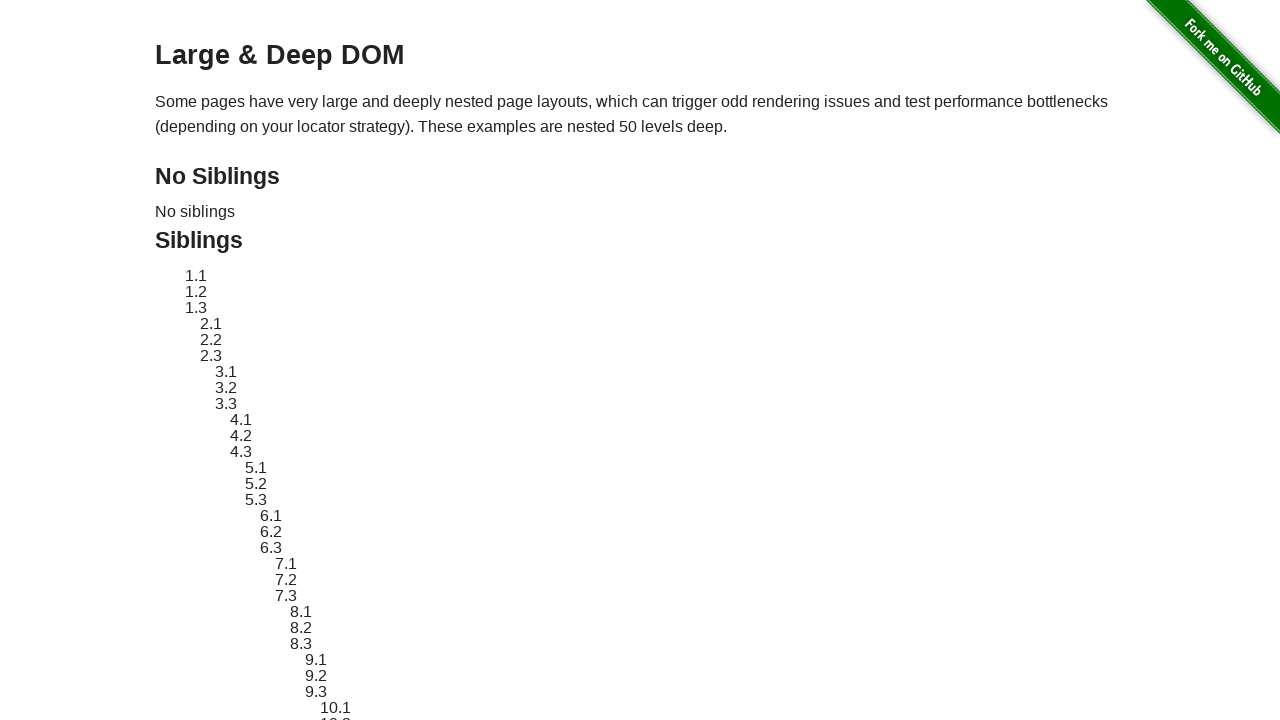

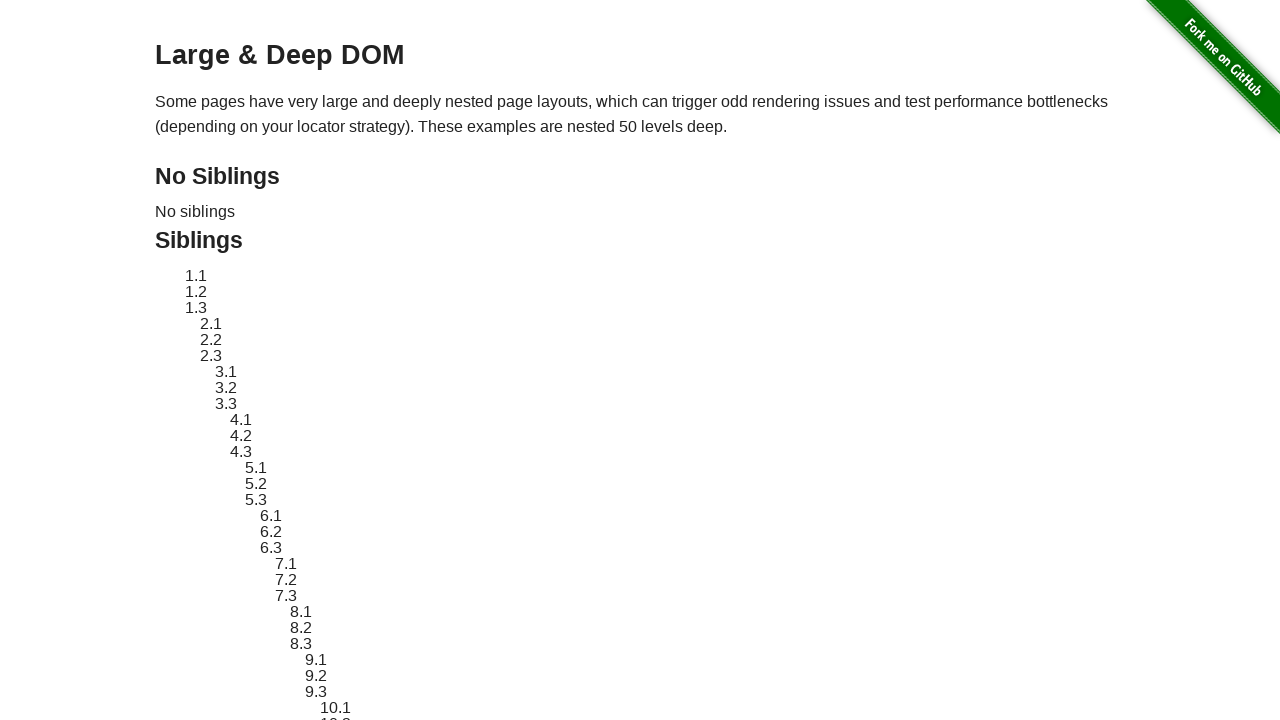